Tests opening new tab and switching between windows

Starting URL: https://demoqa.com/browser-windows

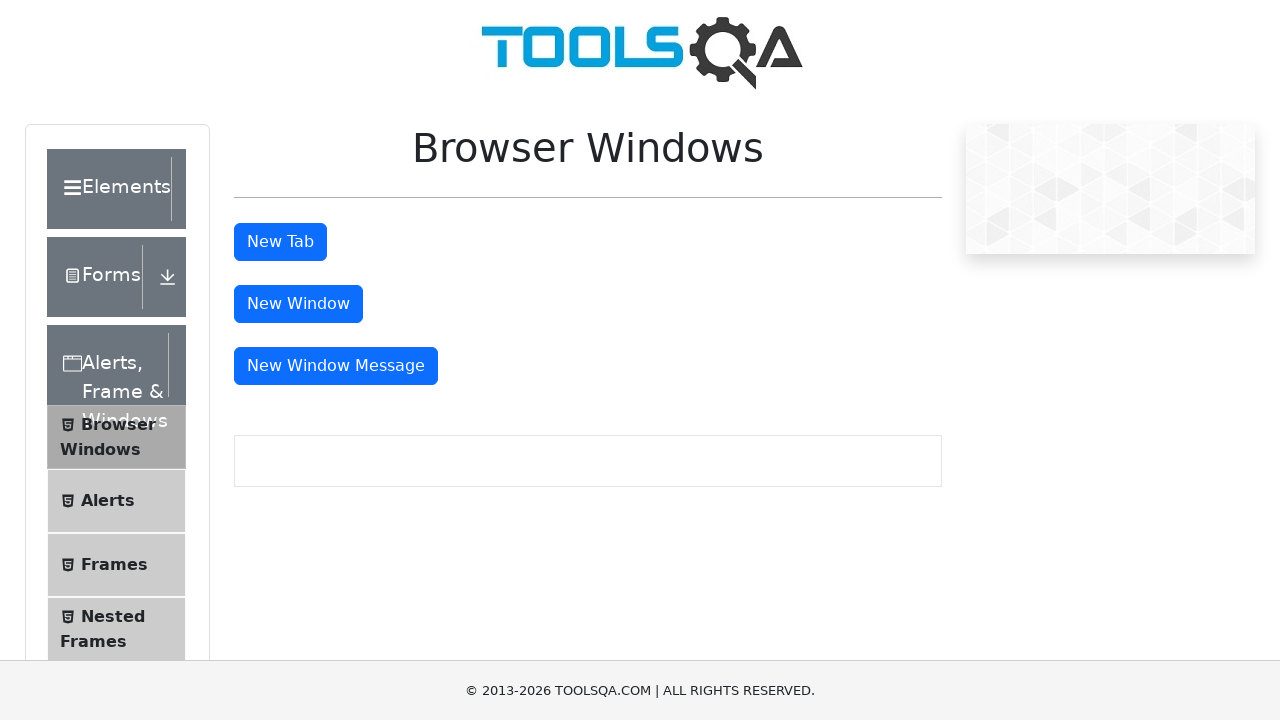

Clicked button to open new tab at (280, 242) on #tabButton
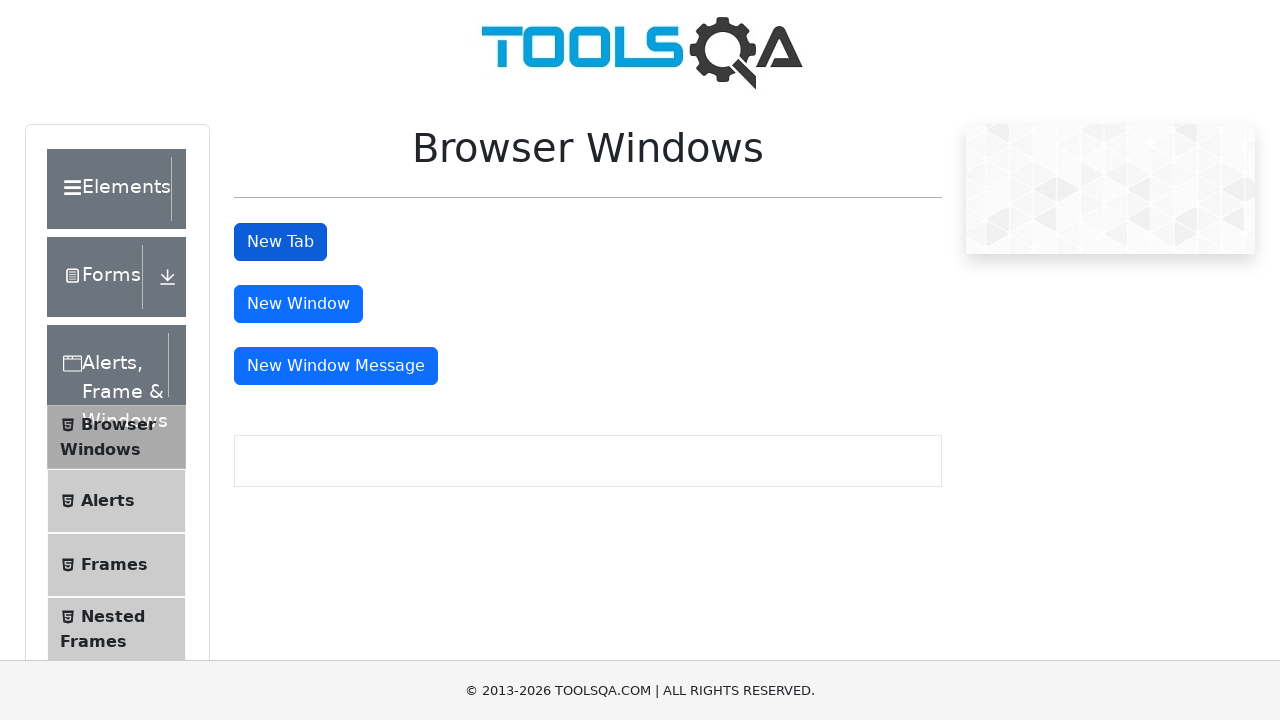

New tab opened and captured
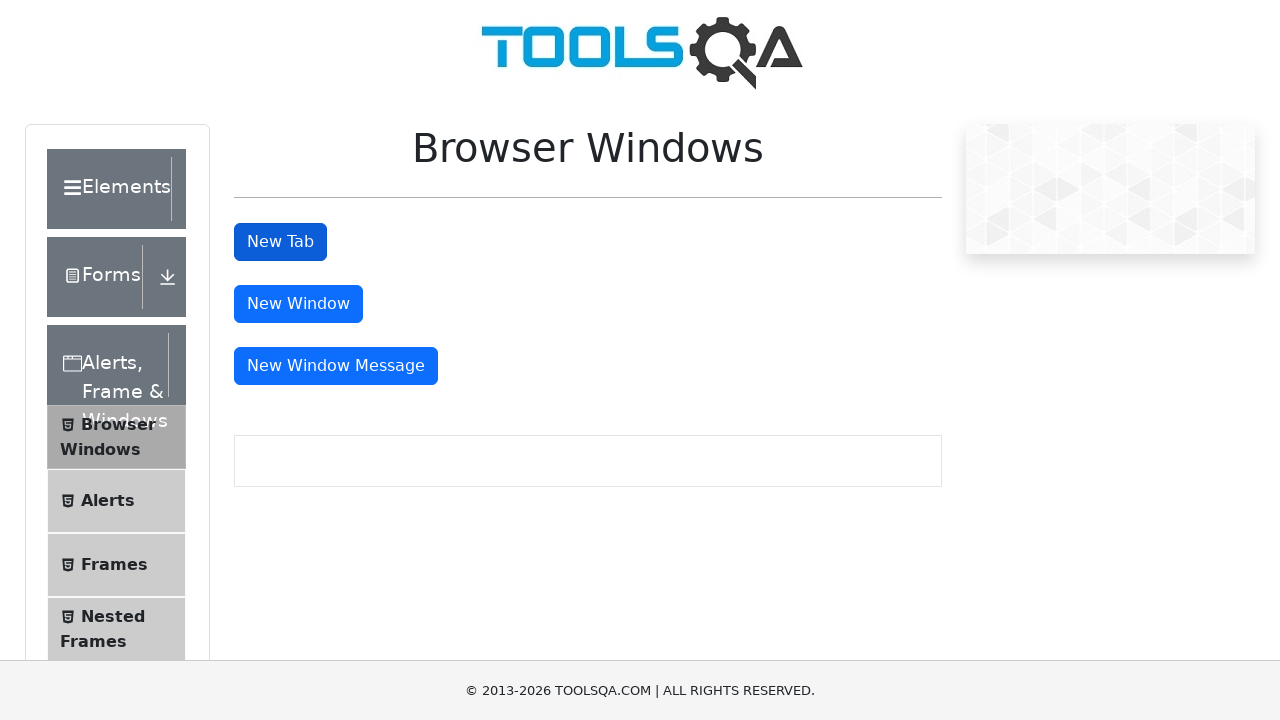

Retrieved heading text from new tab: 'This is a sample page'
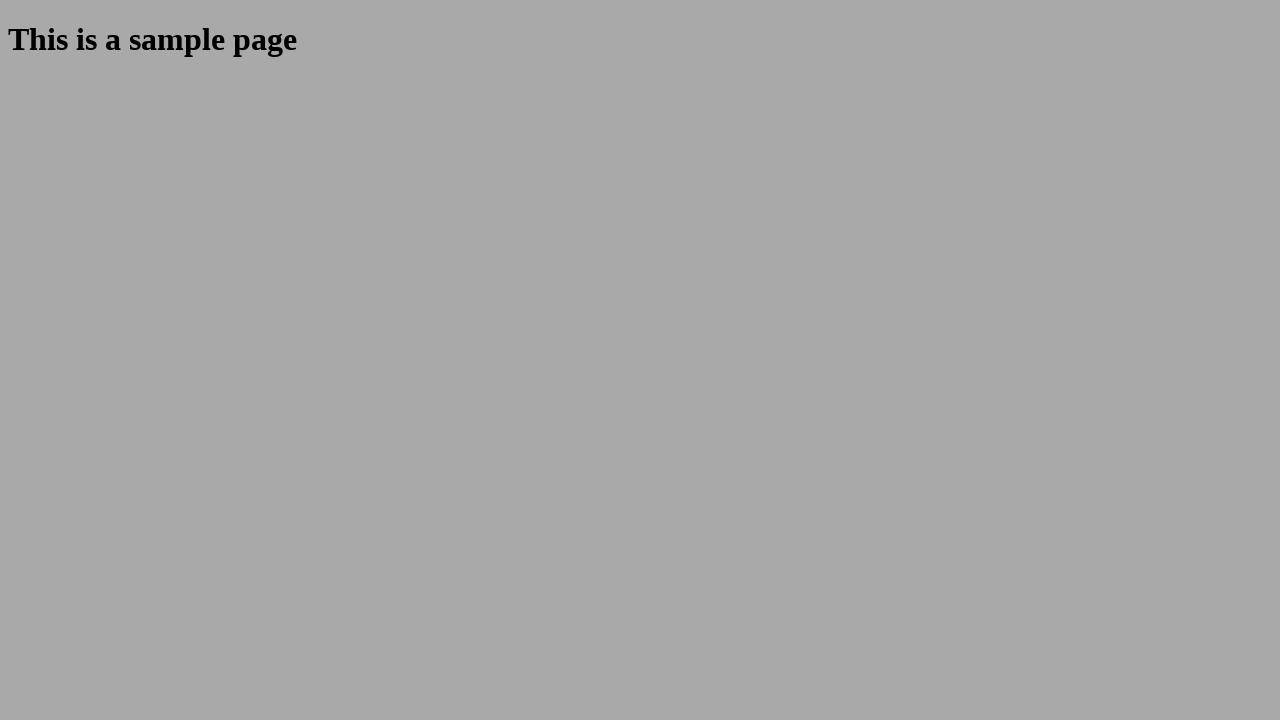

Printed heading text to console
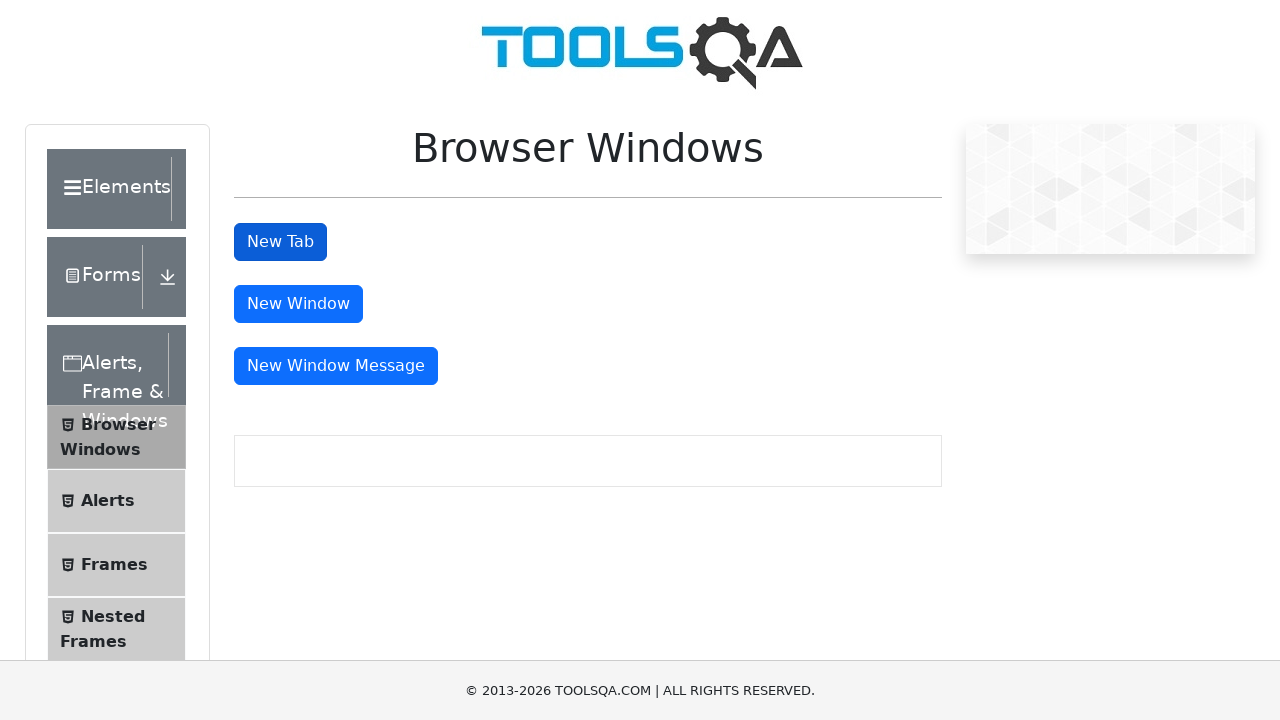

Closed the new tab
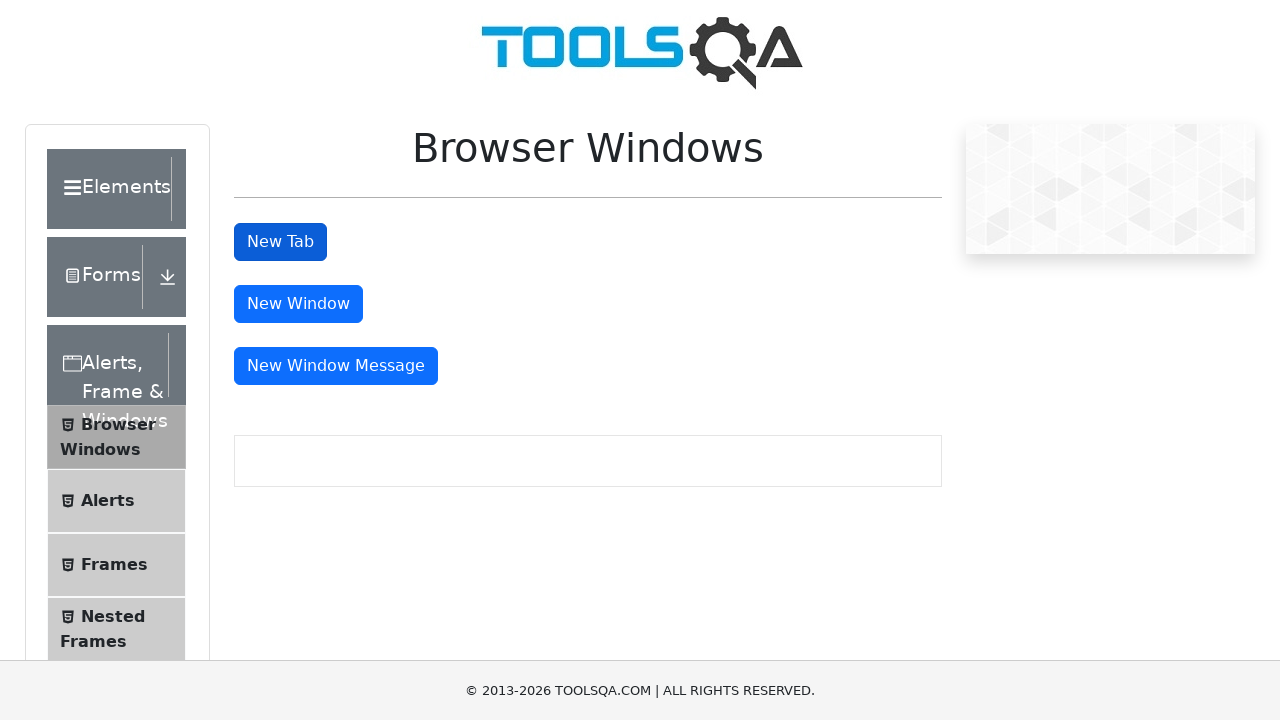

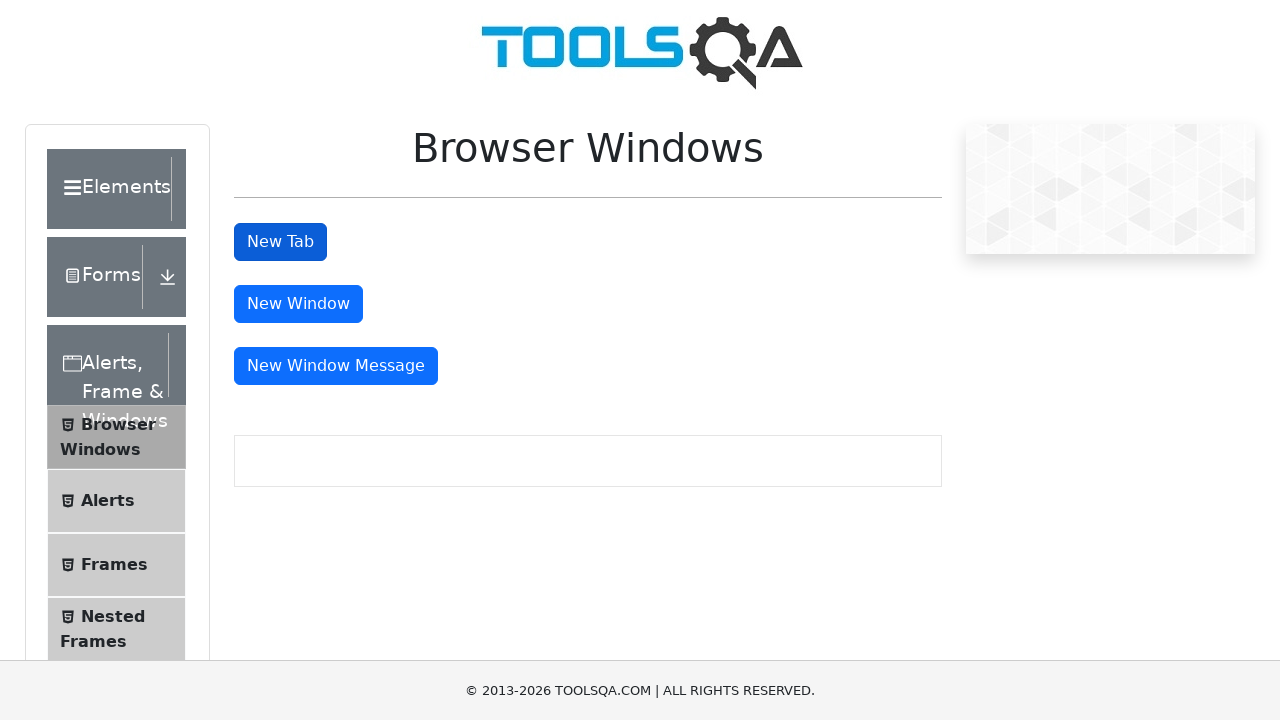